Opens a registration demo page and then opens a second browser tab navigating to a Selenium tutorial cheat sheet page.

Starting URL: https://demo.automationtesting.in/Register.html

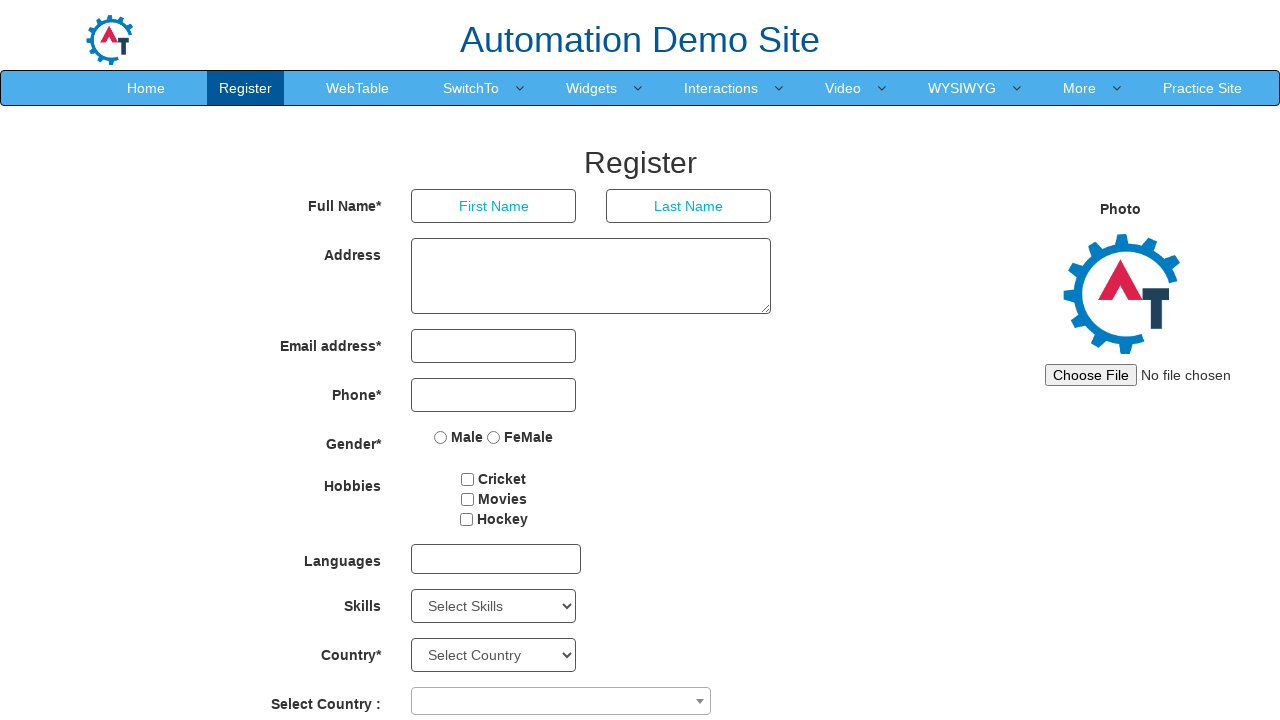

Registration demo page loaded (domcontentloaded)
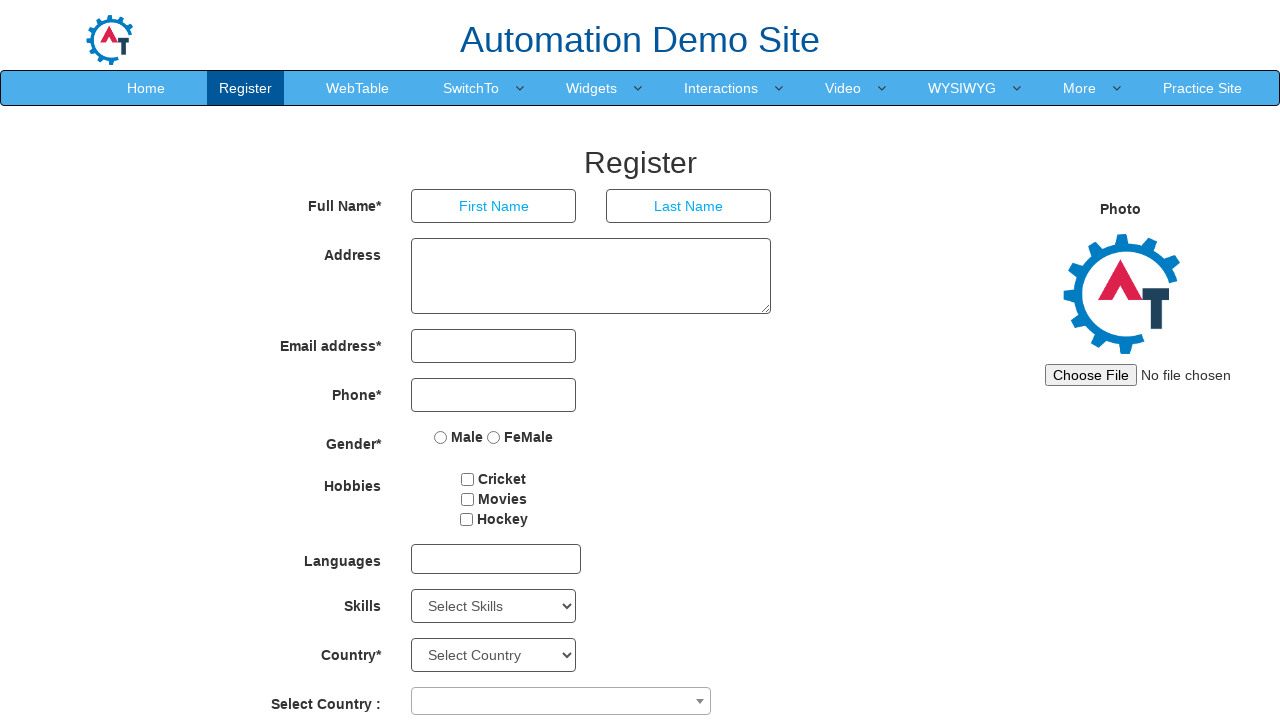

Opened a new browser tab
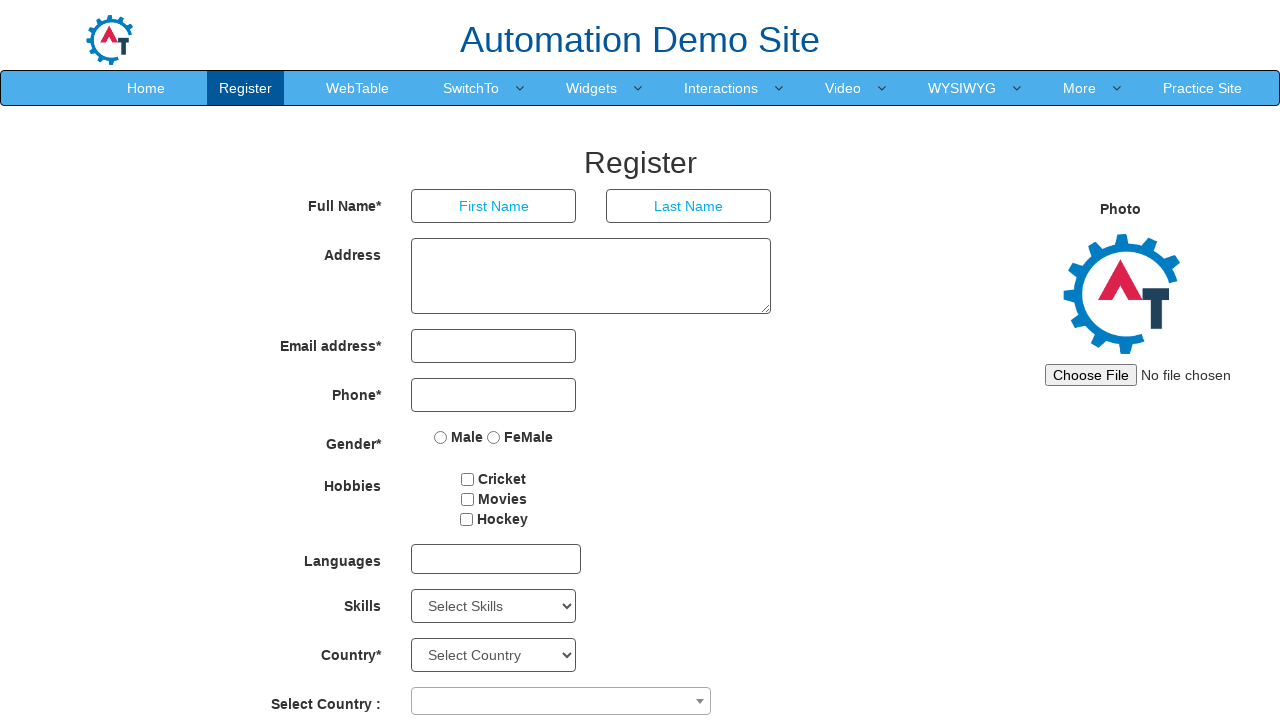

Navigated to Selenium tutorial cheat sheet page in new tab
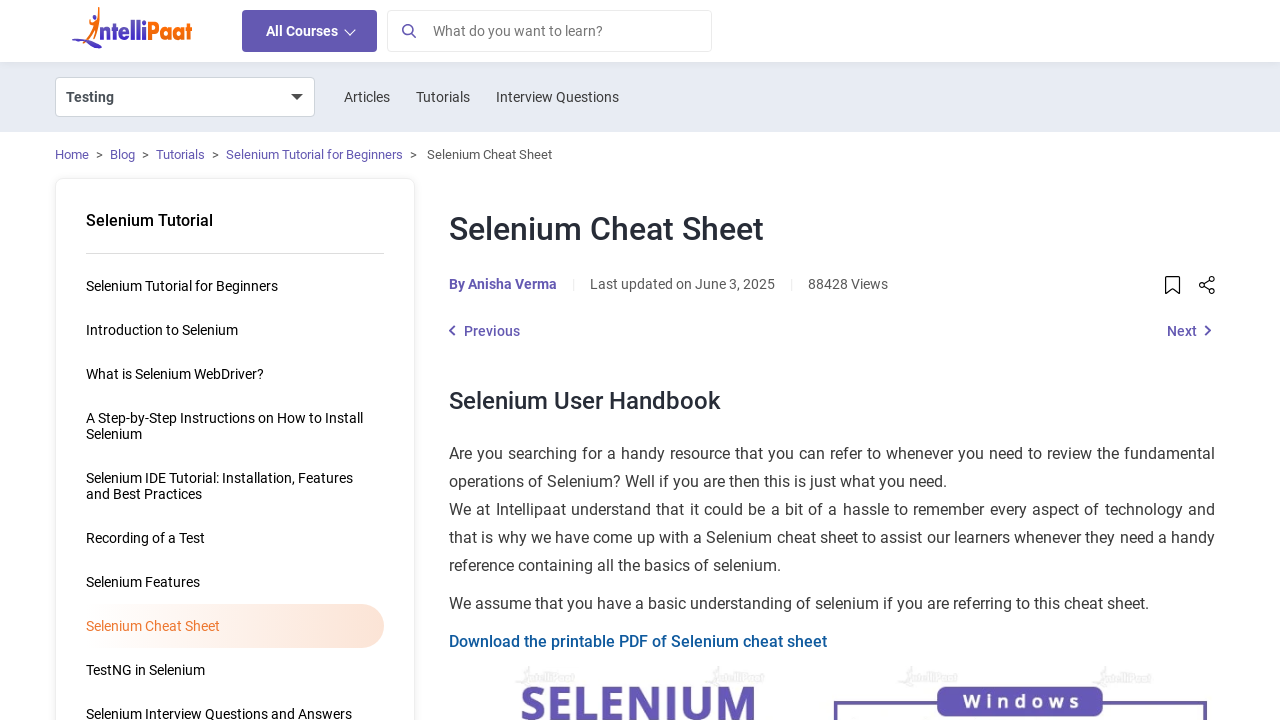

Selenium cheat sheet page loaded (domcontentloaded)
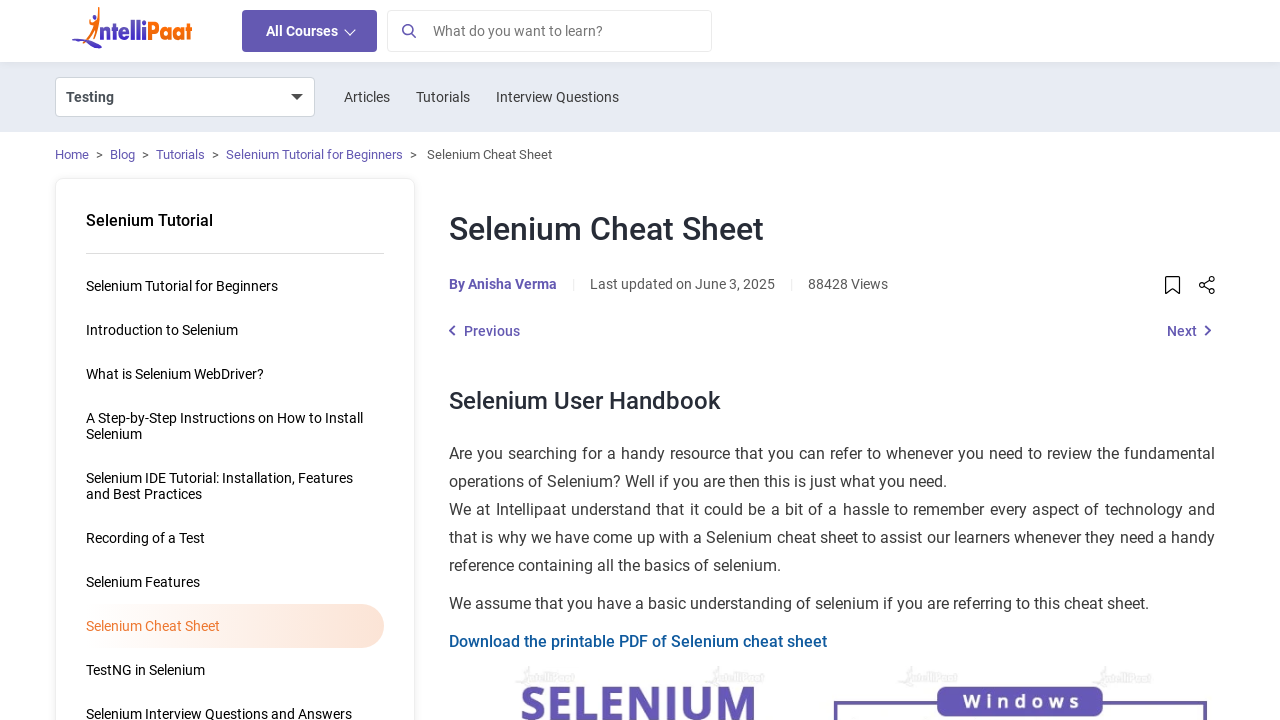

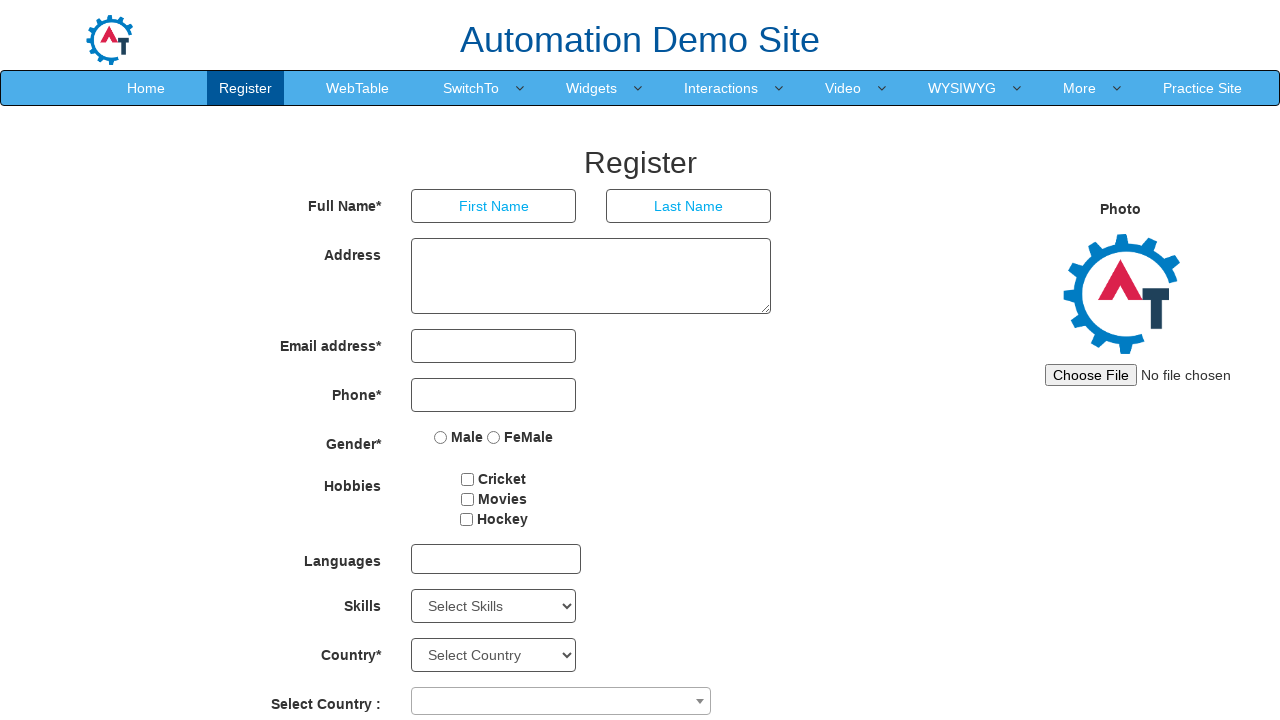